Demonstrates explicit wait functionality by navigating to a page and clicking on the "OrangeHRM, Inc" link after waiting for it to become visible

Starting URL: https://opensource-demo.orangehrmlive.com/web/index.php/auth/login

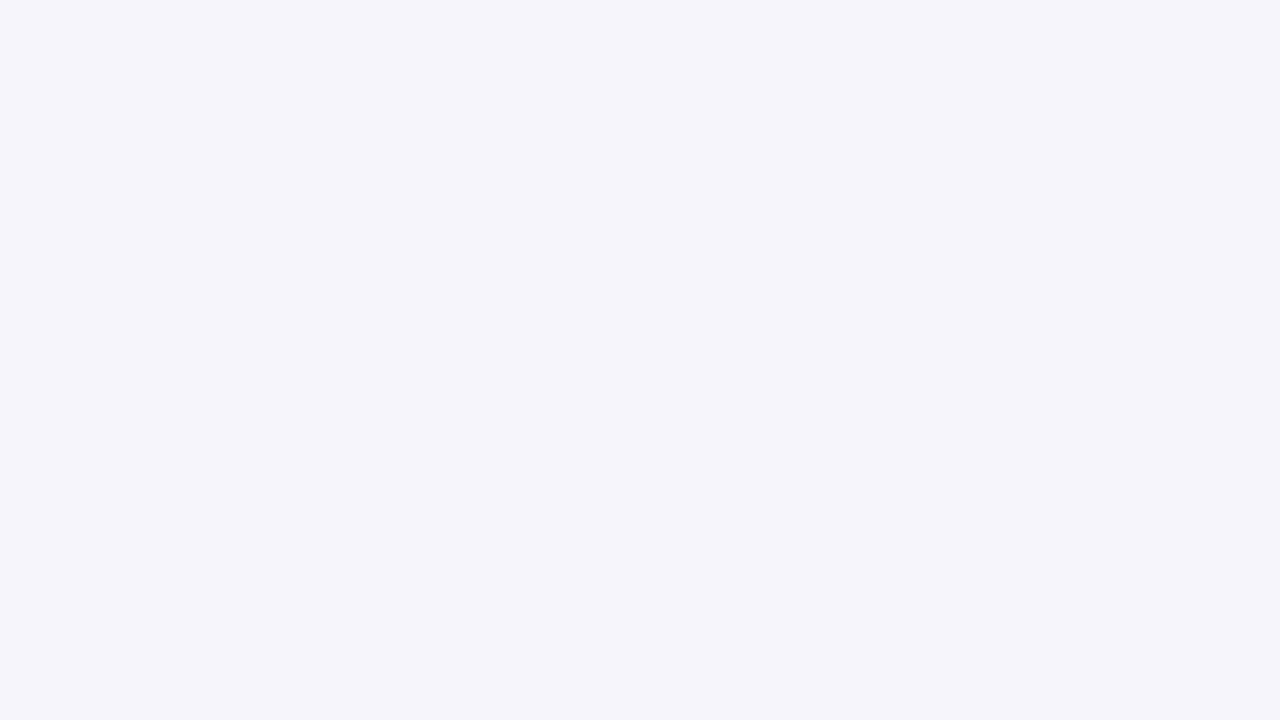

Navigated to OrangeHRM login page
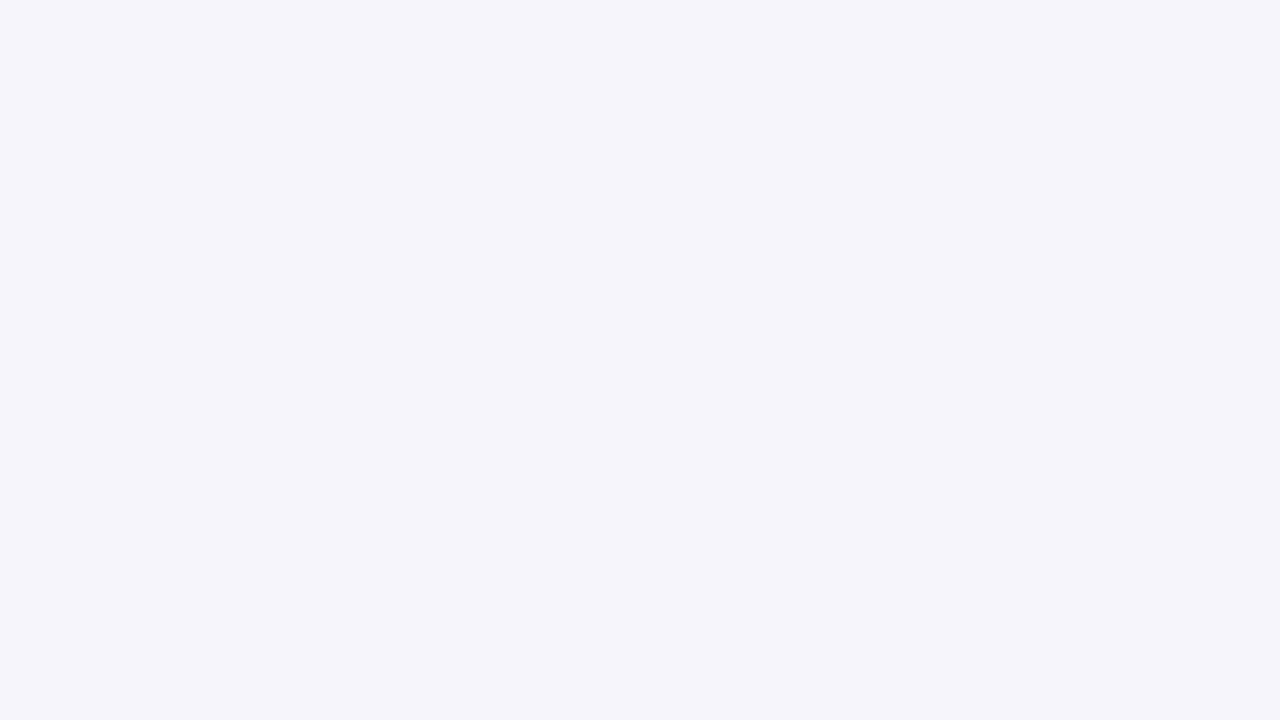

Waited for 'OrangeHRM, Inc' link to become visible
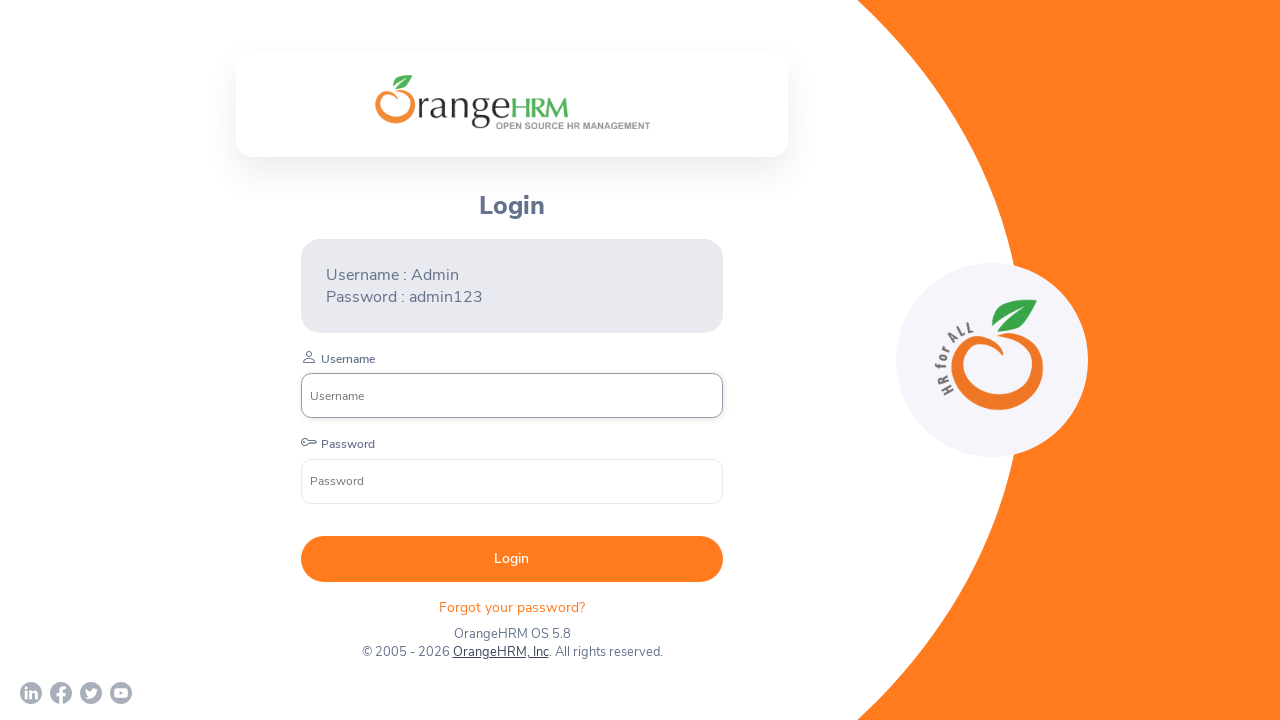

Clicked on 'OrangeHRM, Inc' link at (500, 652) on text=OrangeHRM, Inc
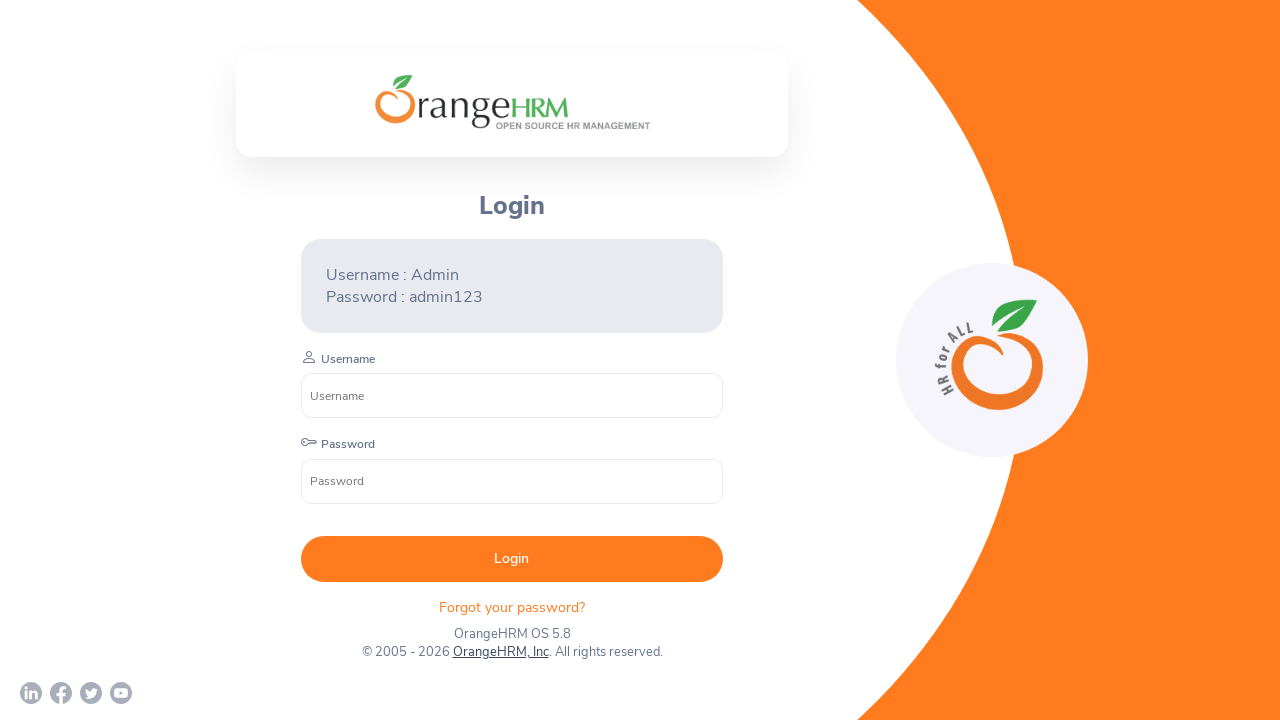

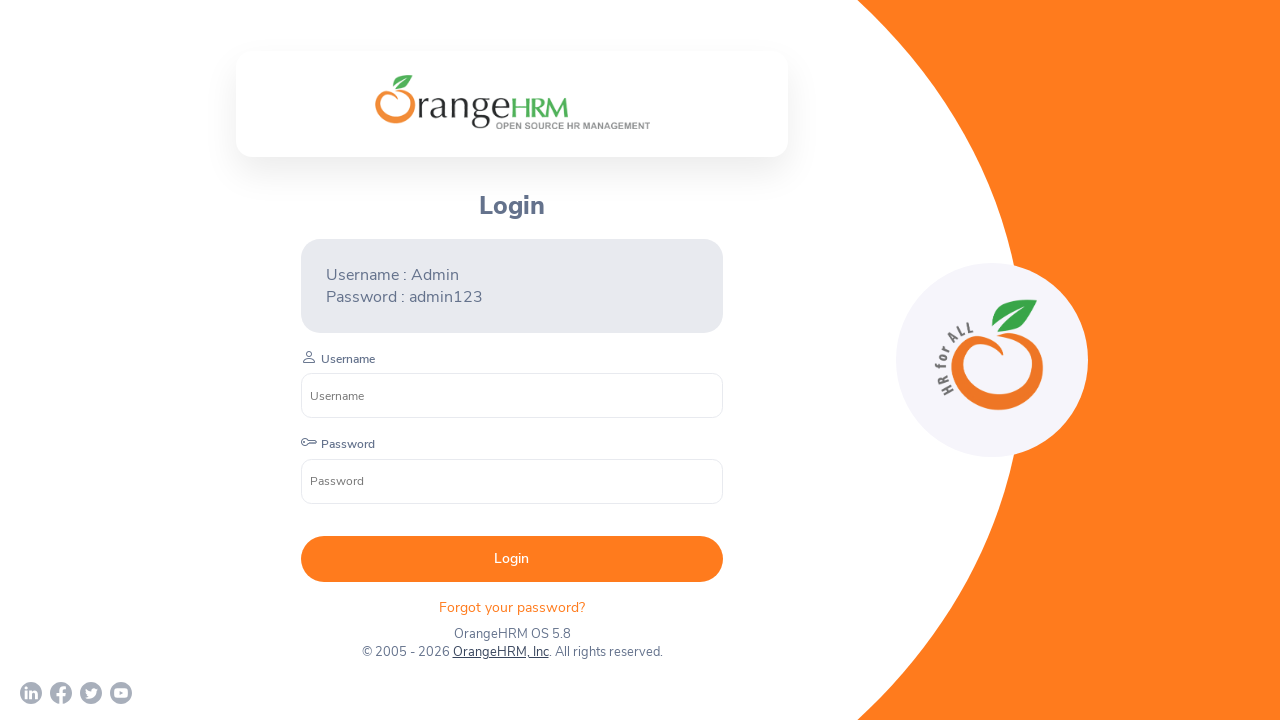